Tests passenger count dropdown functionality by opening the passenger selector, incrementing the adult count 8 times using the increment button, then closing the dropdown.

Starting URL: https://rahulshettyacademy.com/dropdownsPractise/

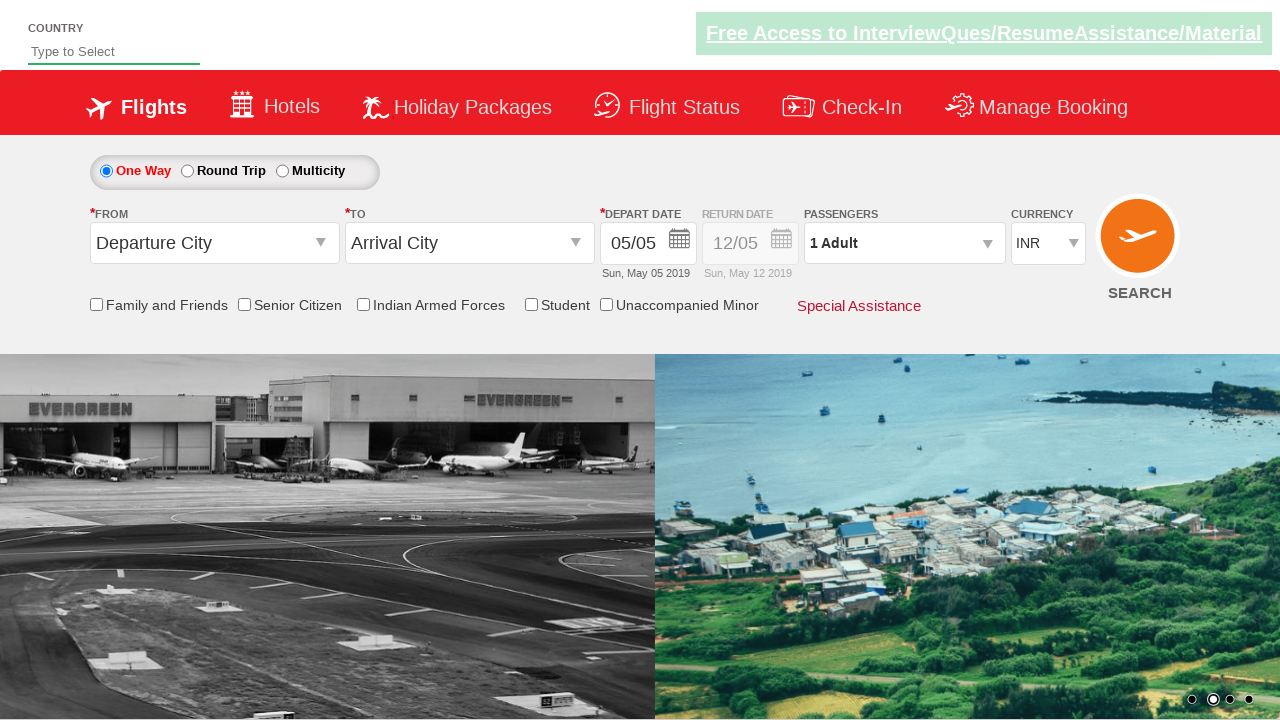

Clicked on passenger info dropdown to open it at (904, 243) on #divpaxinfo
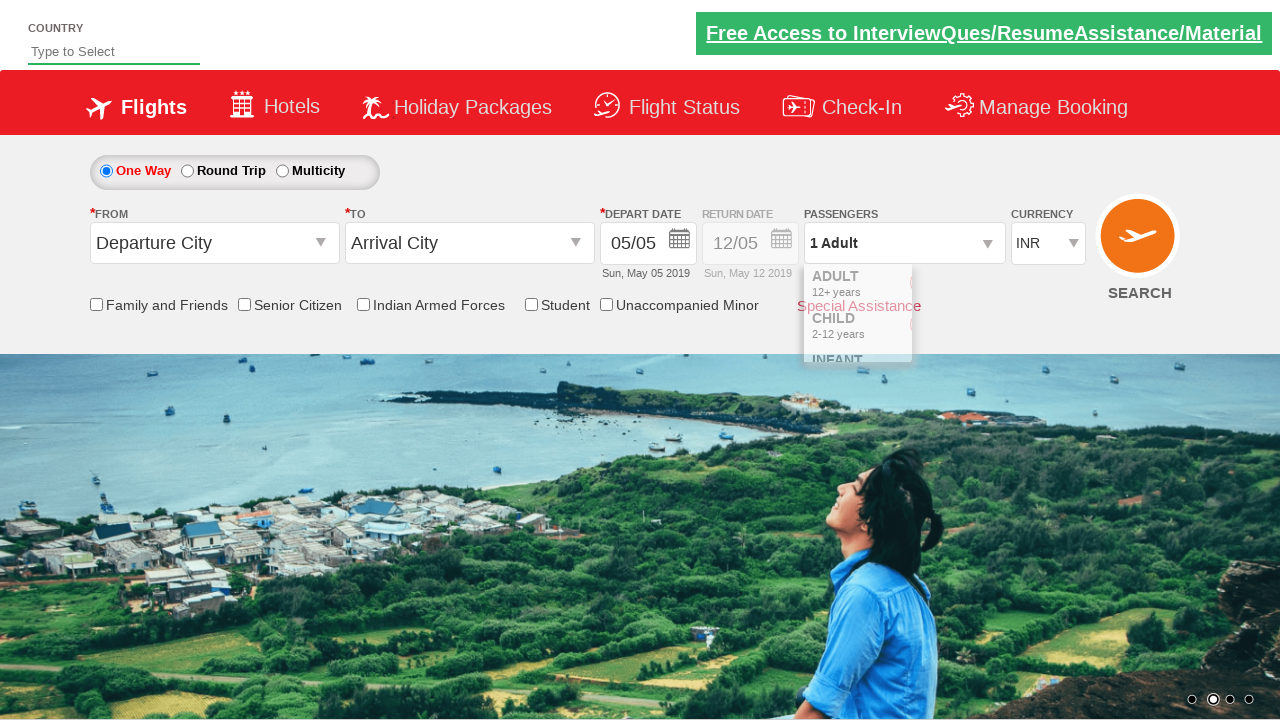

Waited for increment adult button to be visible
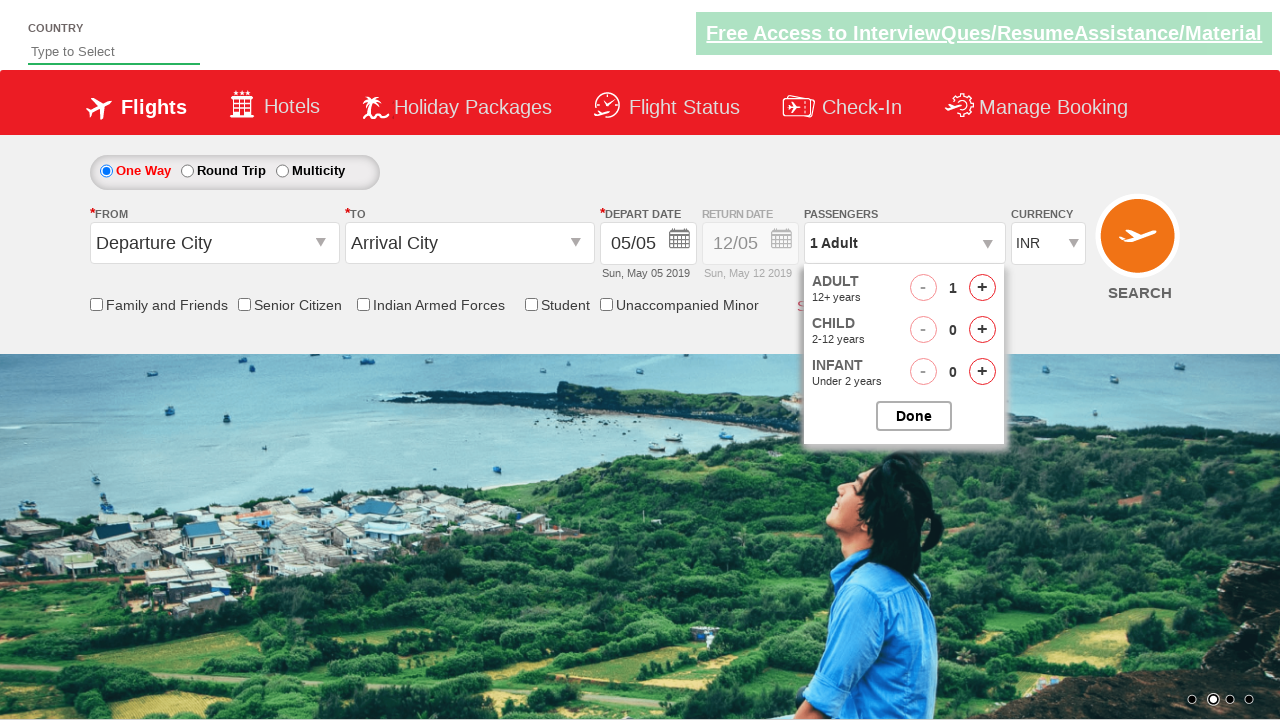

Clicked increment adult button (increment 1 of 8) at (982, 288) on #hrefIncAdt
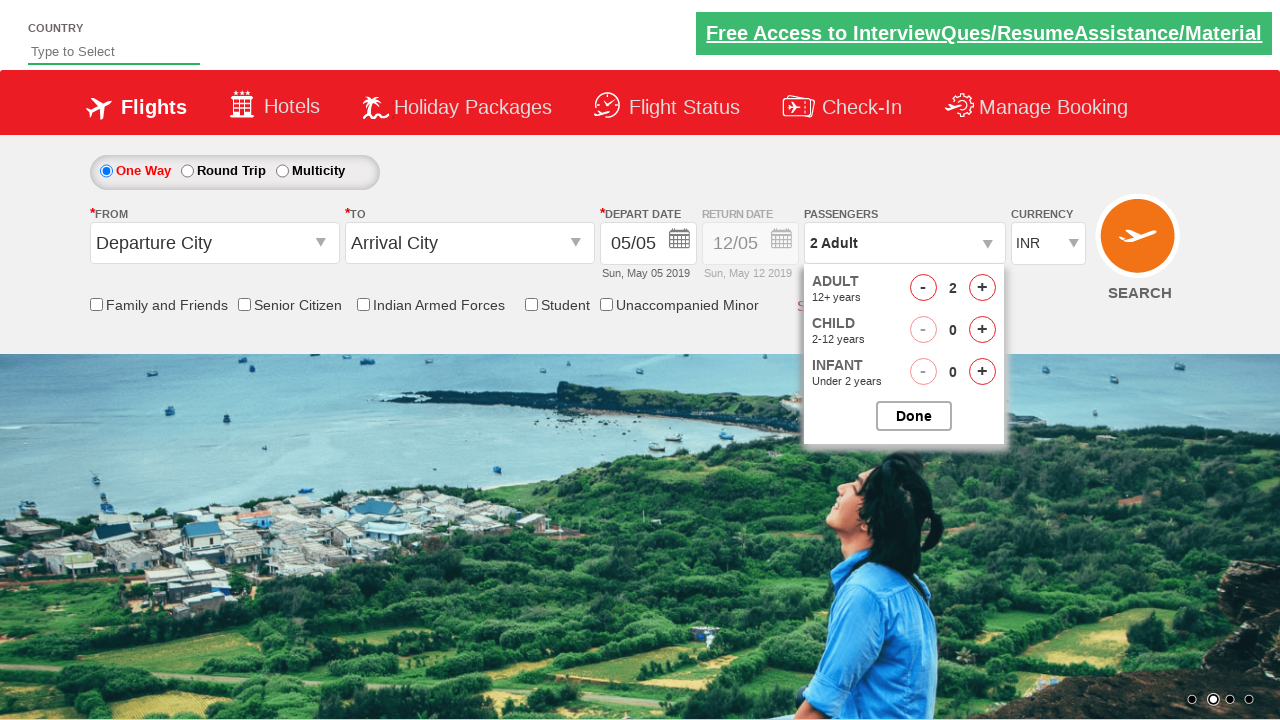

Clicked increment adult button (increment 2 of 8) at (982, 288) on #hrefIncAdt
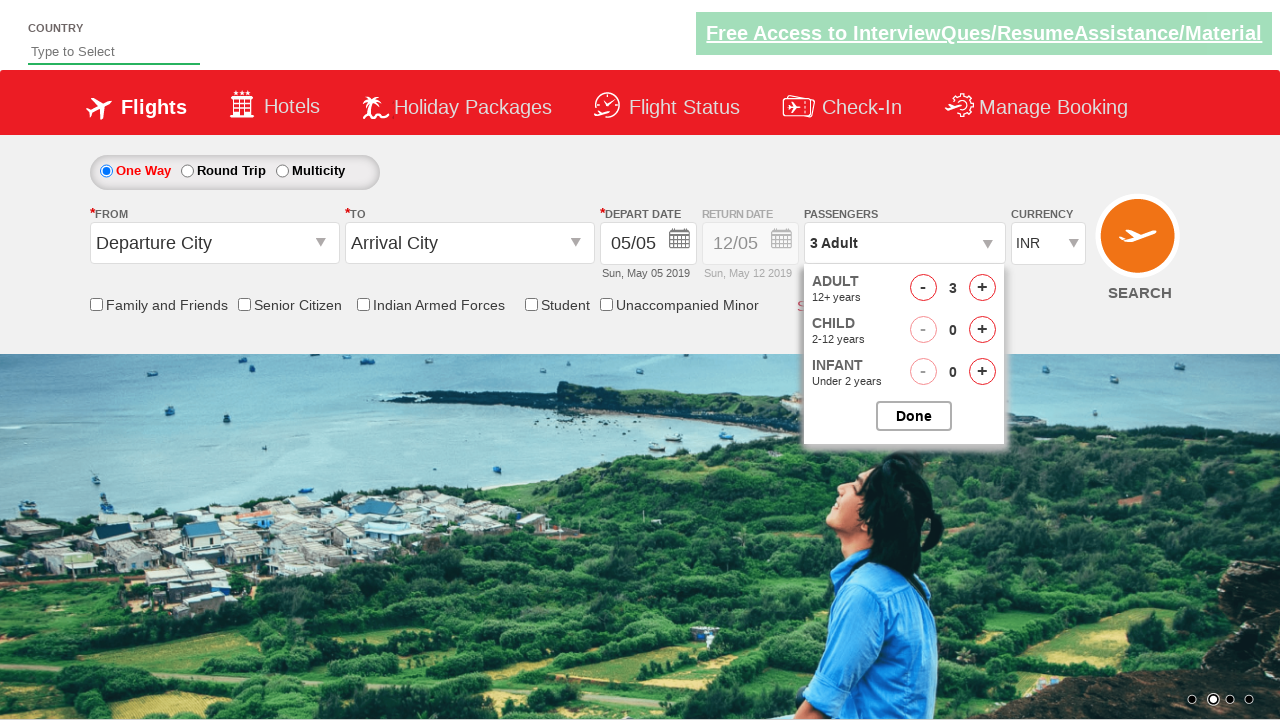

Clicked increment adult button (increment 3 of 8) at (982, 288) on #hrefIncAdt
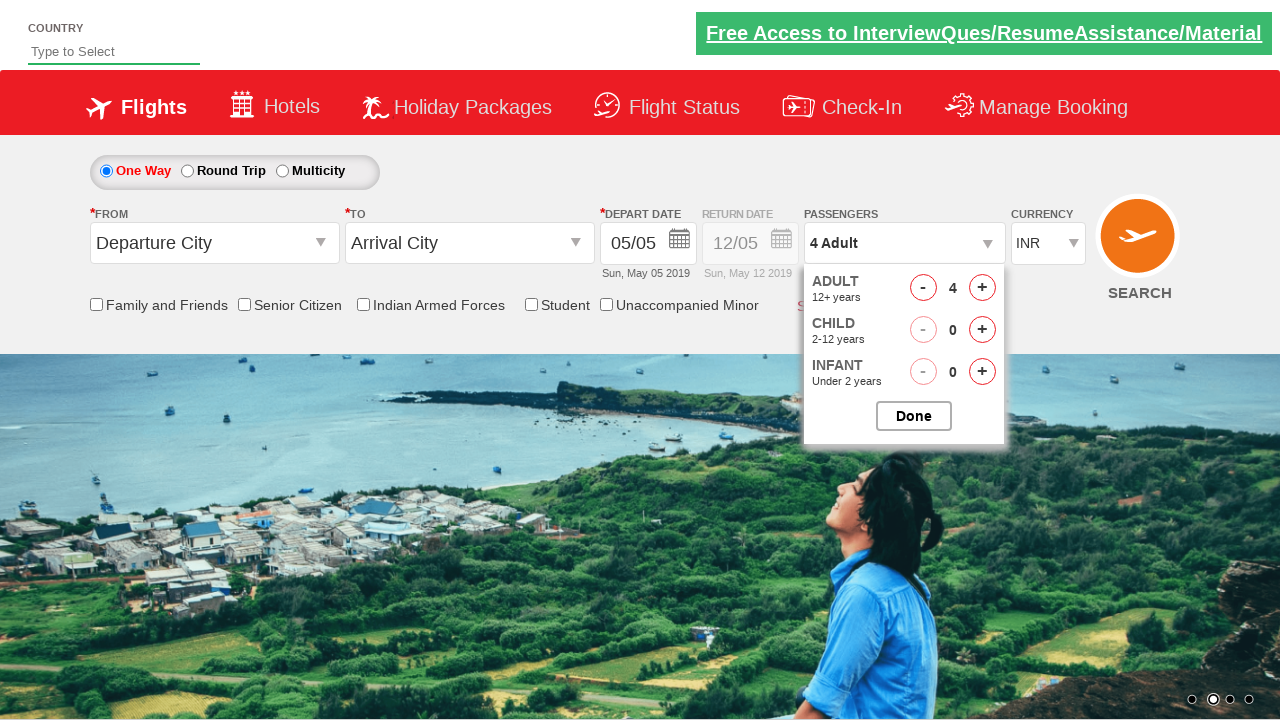

Clicked increment adult button (increment 4 of 8) at (982, 288) on #hrefIncAdt
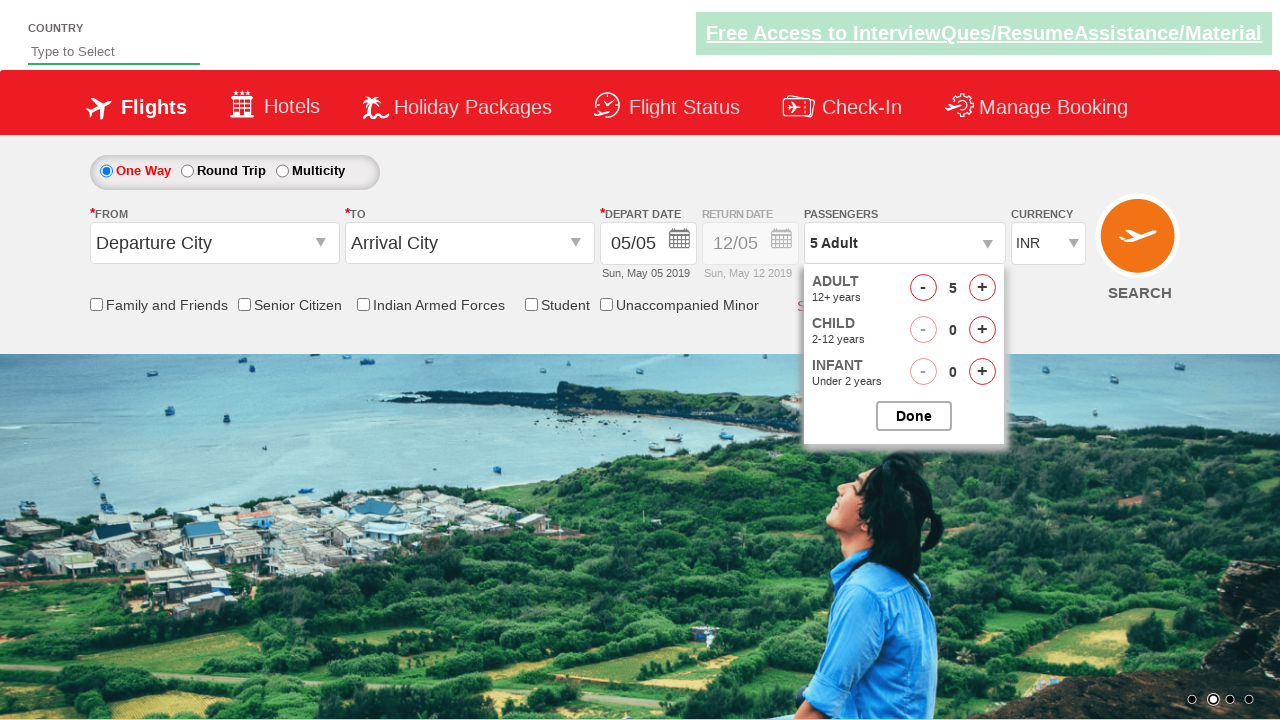

Clicked increment adult button (increment 5 of 8) at (982, 288) on #hrefIncAdt
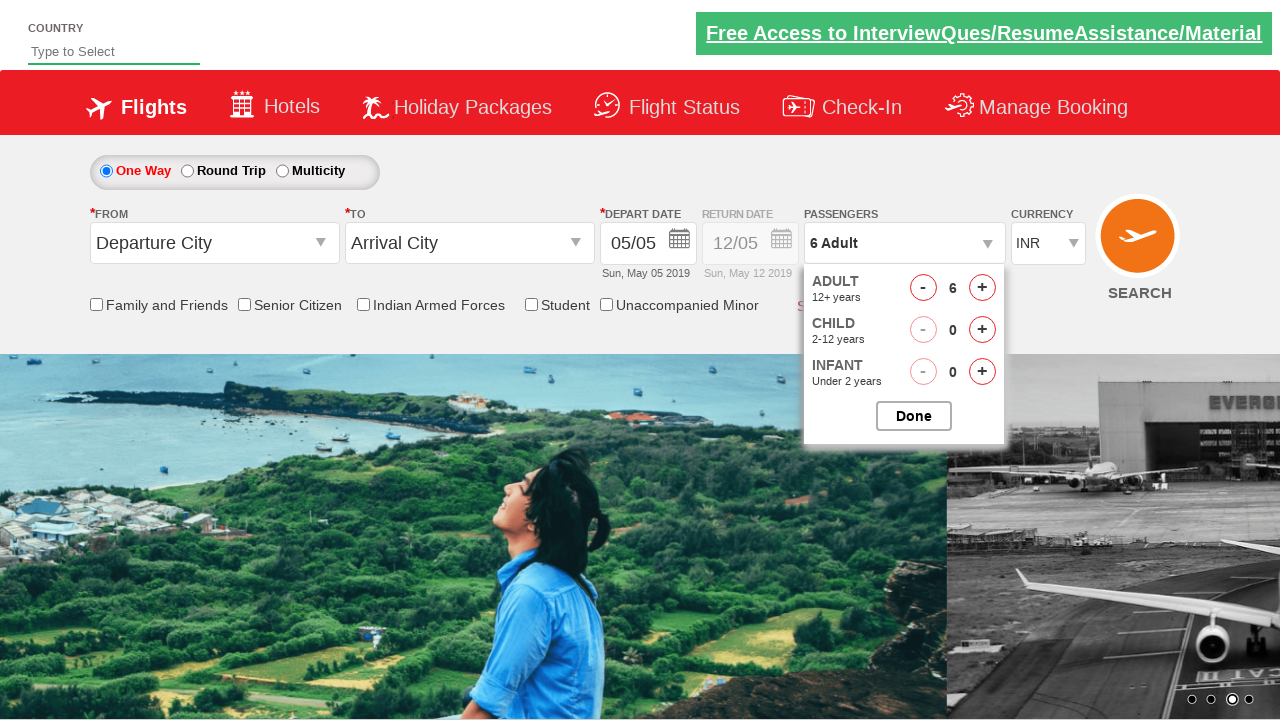

Clicked increment adult button (increment 6 of 8) at (982, 288) on #hrefIncAdt
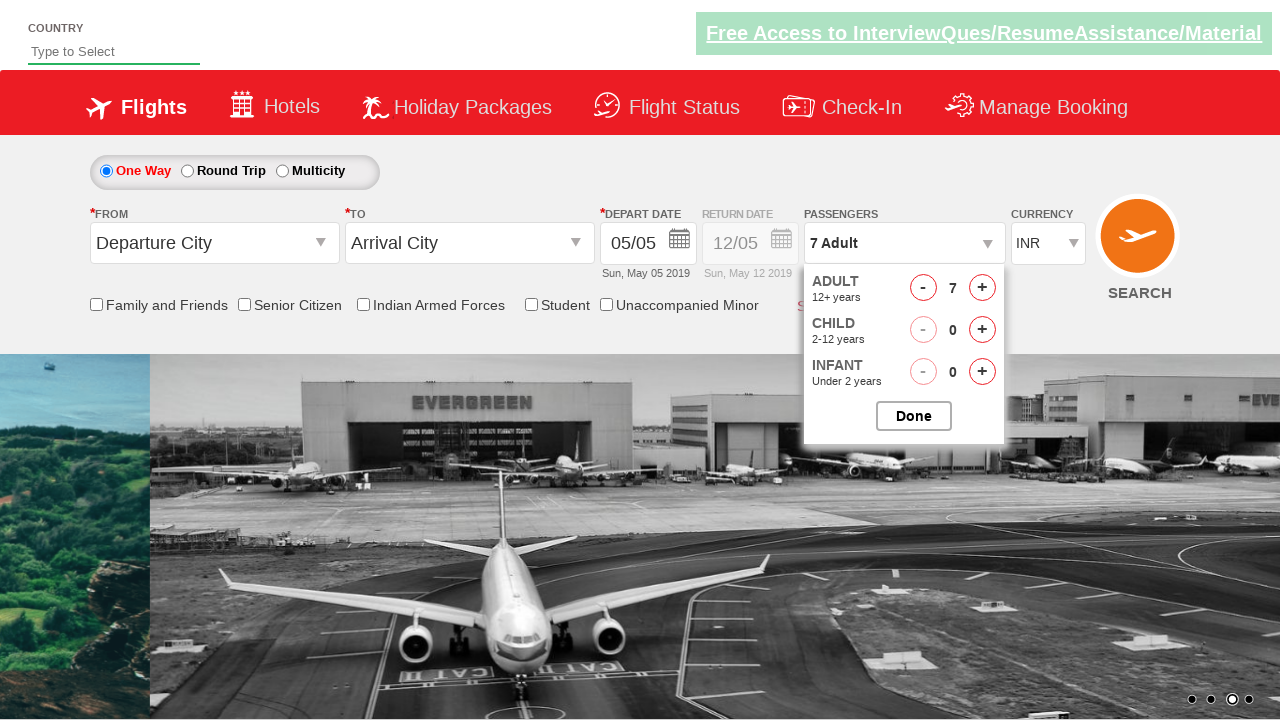

Clicked increment adult button (increment 7 of 8) at (982, 288) on #hrefIncAdt
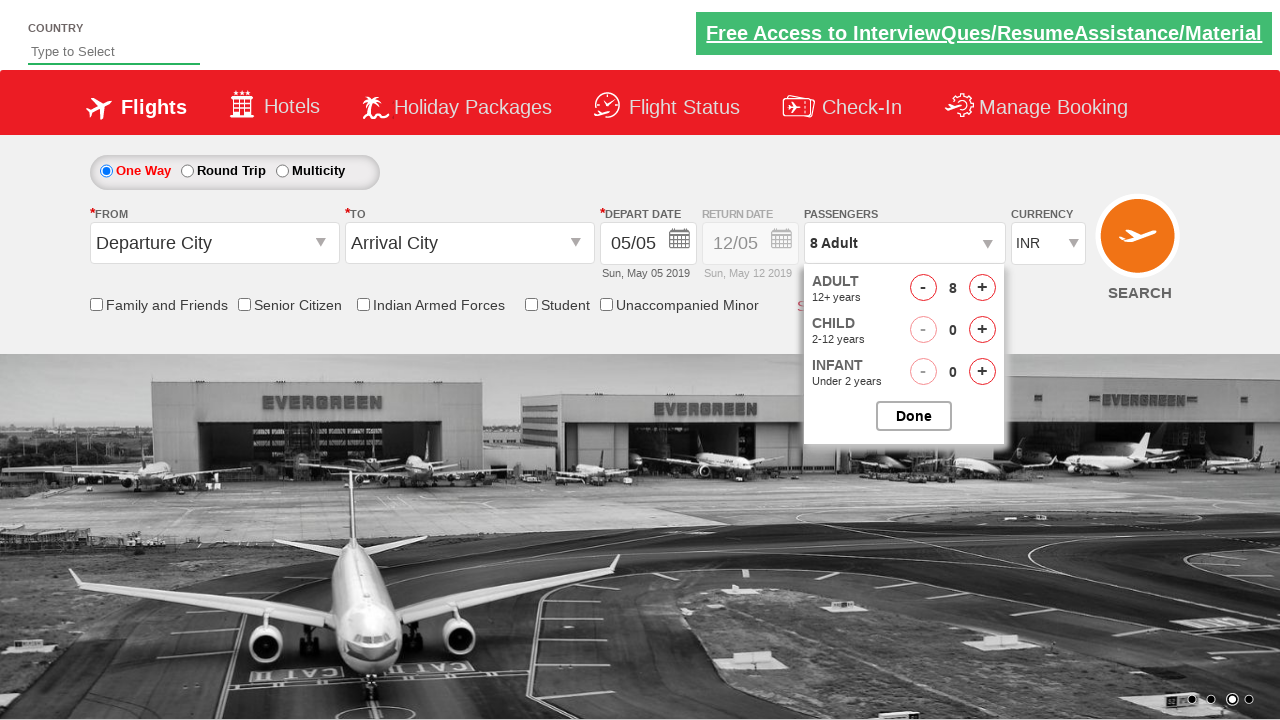

Clicked increment adult button (increment 8 of 8) at (982, 288) on #hrefIncAdt
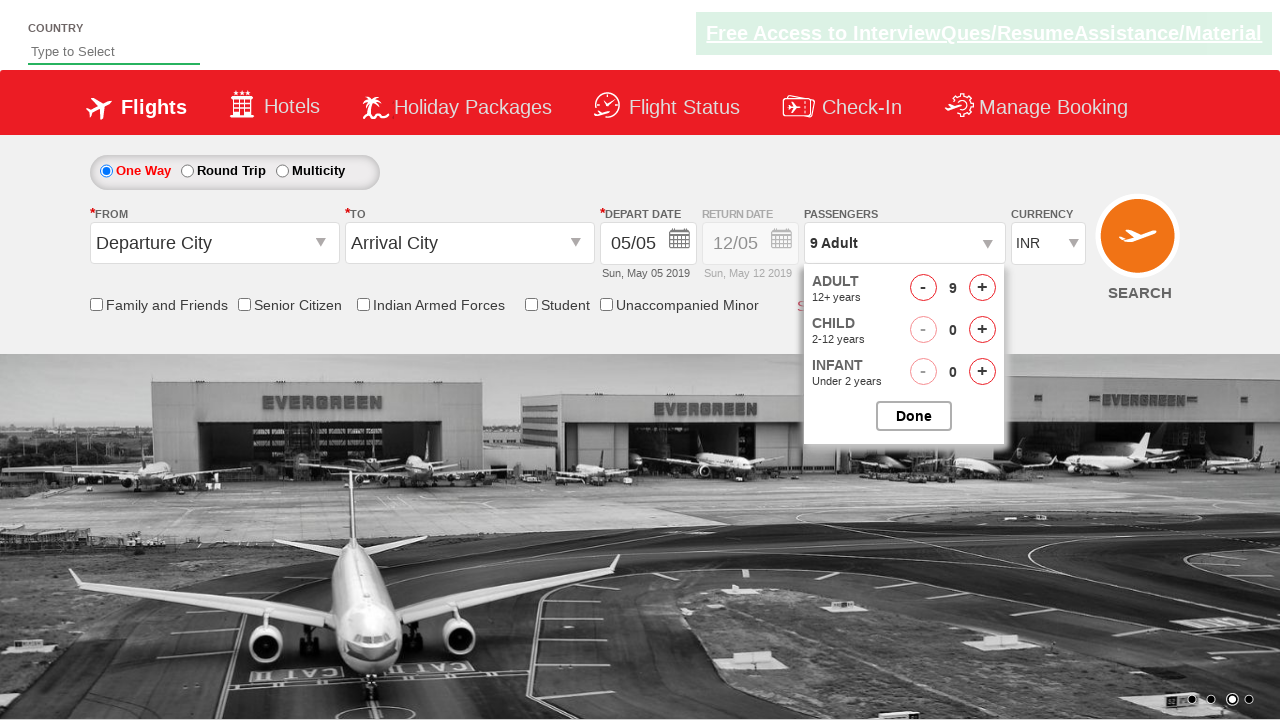

Closed the passenger options dropdown at (914, 416) on #btnclosepaxoption
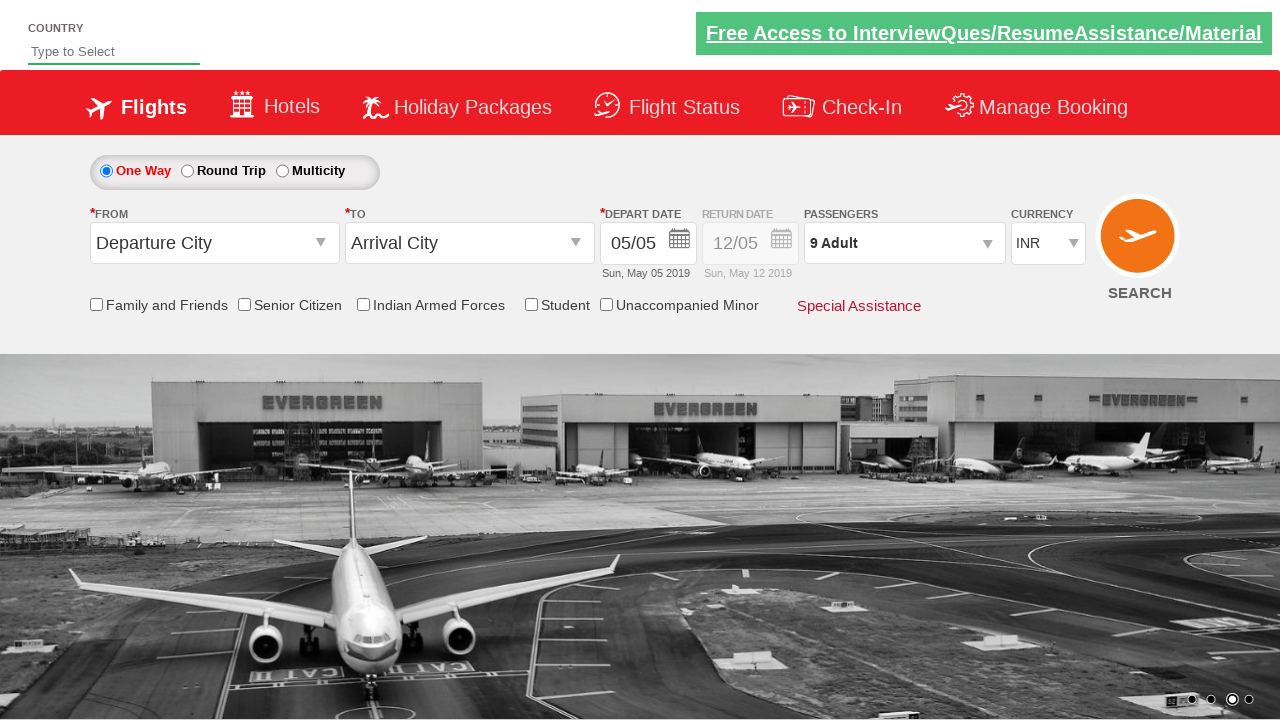

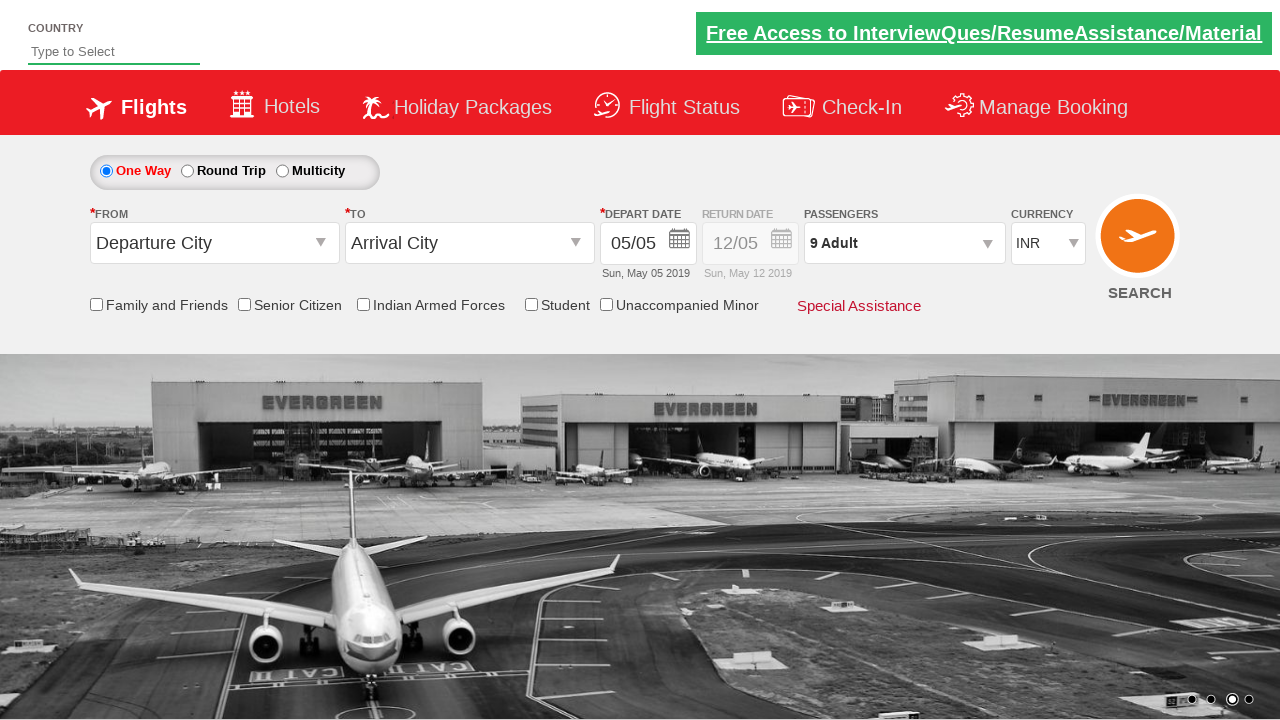